Tests clearing the complete state of all items by checking and then unchecking the toggle all checkbox

Starting URL: https://demo.playwright.dev/todomvc

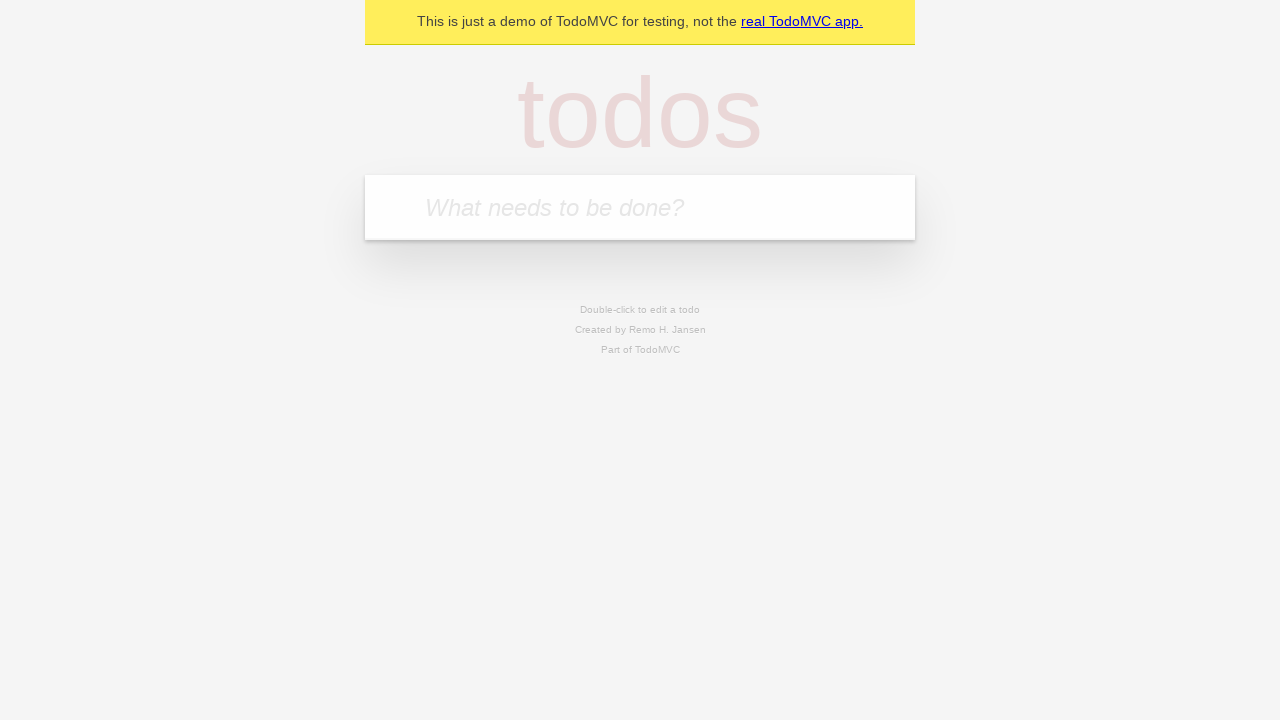

Filled first todo input with 'buy some cheese' on internal:attr=[placeholder="What needs to be done?"i]
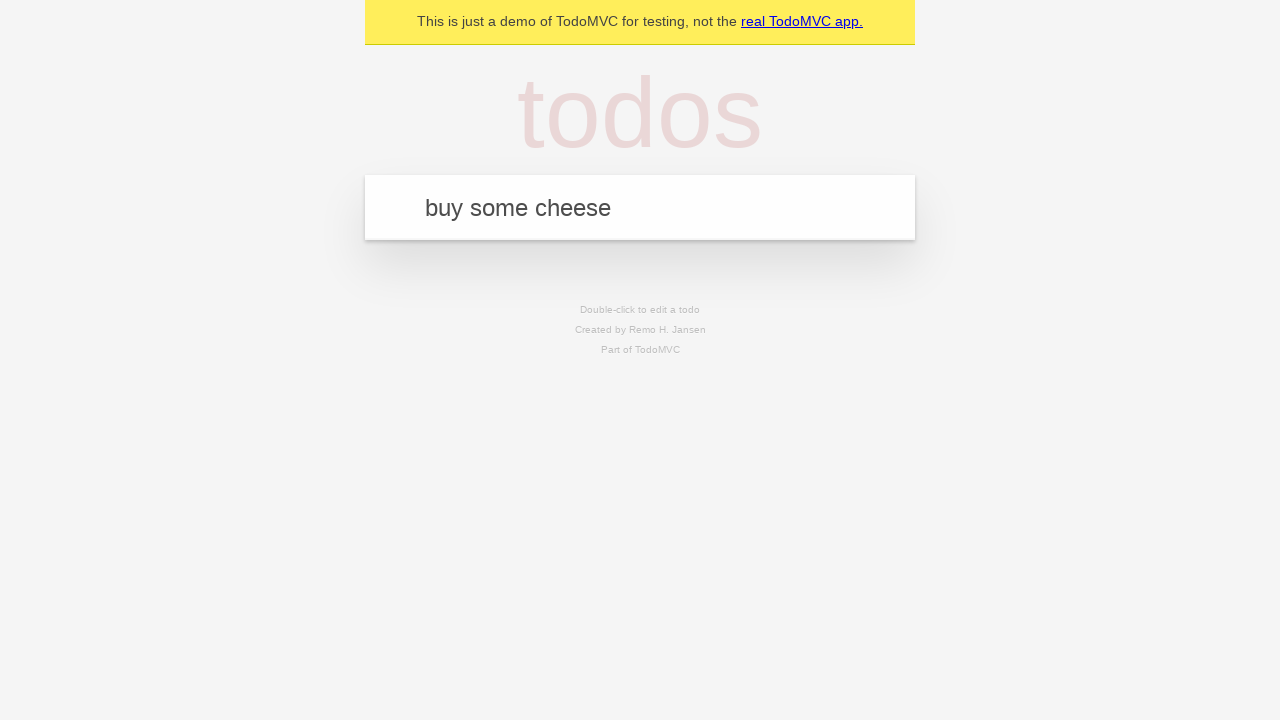

Pressed Enter to create first todo on internal:attr=[placeholder="What needs to be done?"i]
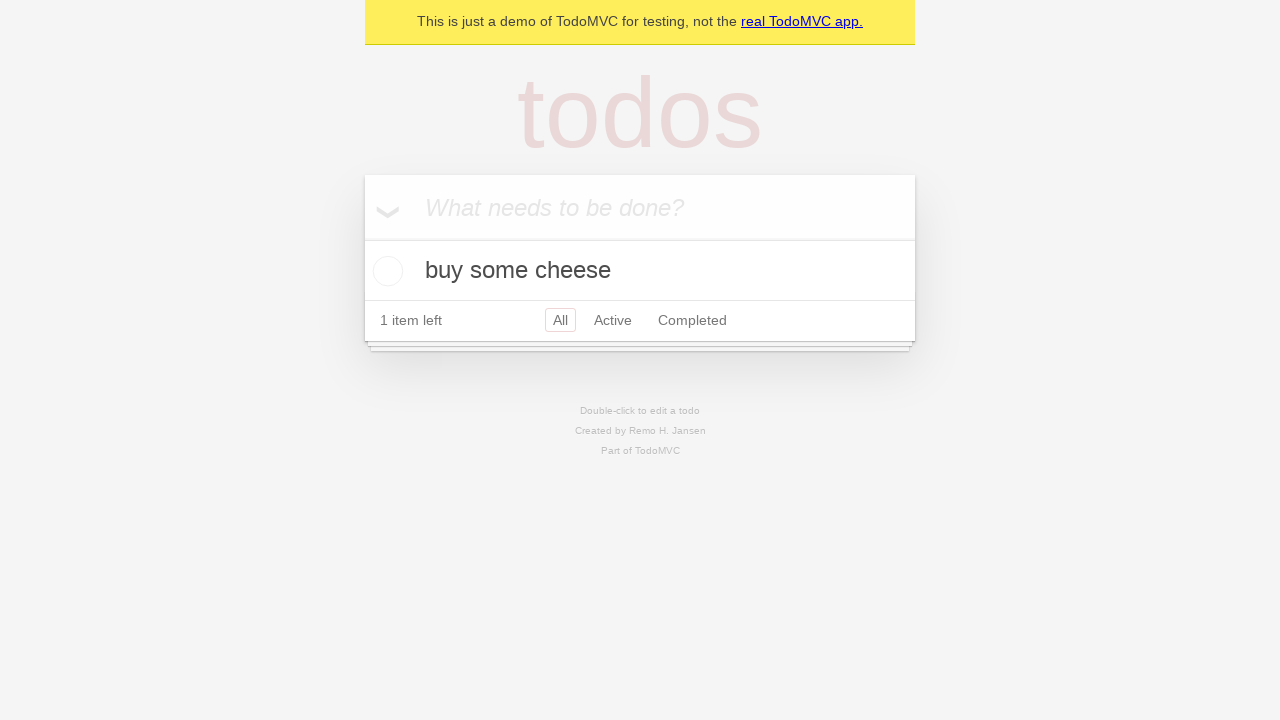

Filled second todo input with 'feed the cat' on internal:attr=[placeholder="What needs to be done?"i]
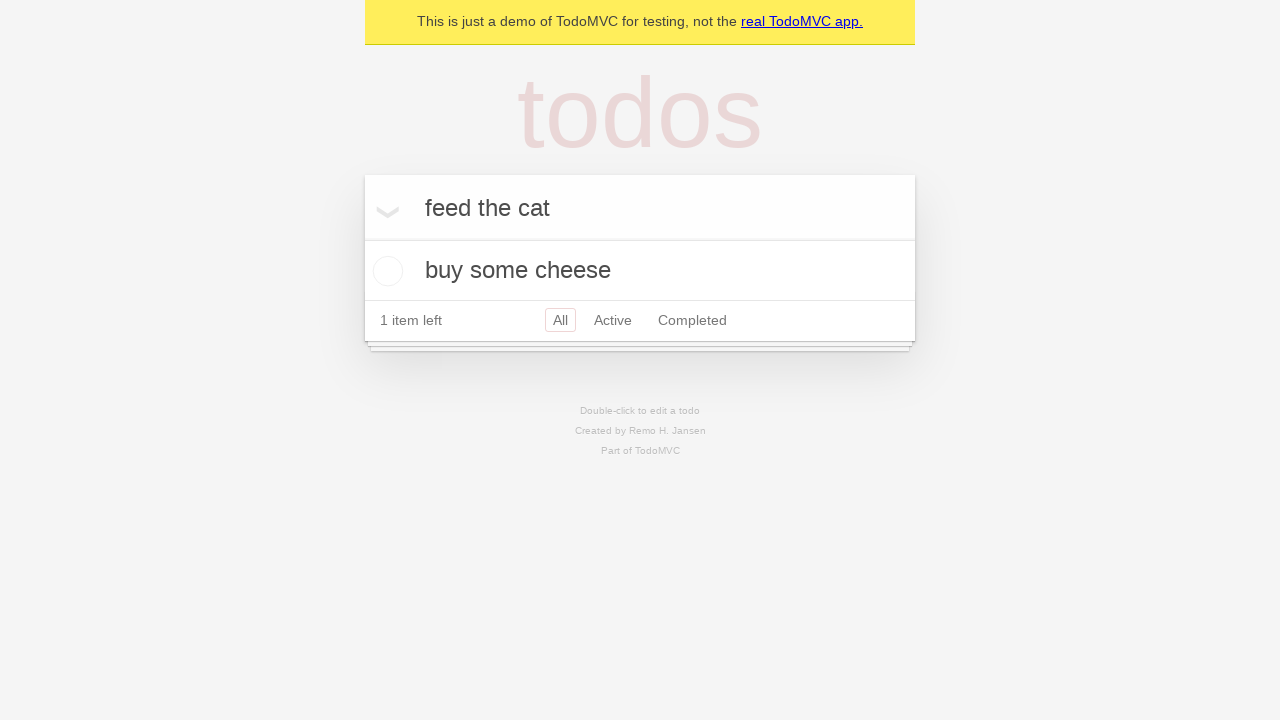

Pressed Enter to create second todo on internal:attr=[placeholder="What needs to be done?"i]
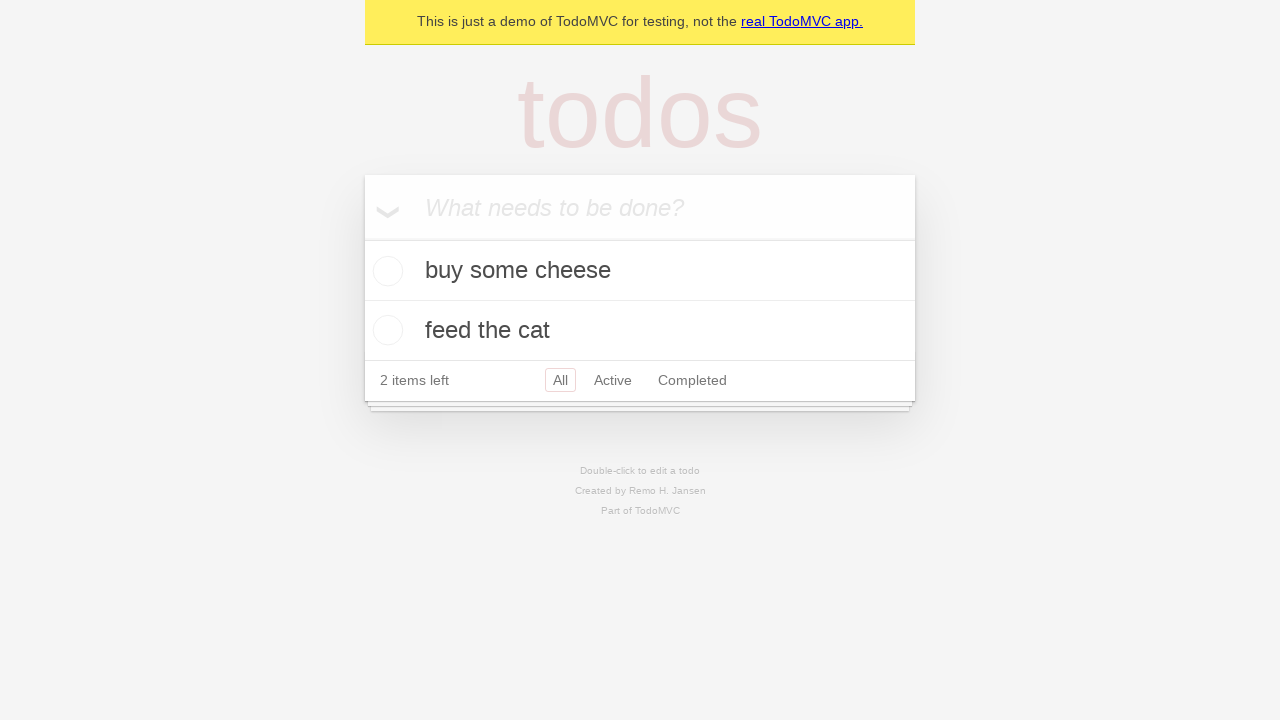

Filled third todo input with 'book a doctors appointment' on internal:attr=[placeholder="What needs to be done?"i]
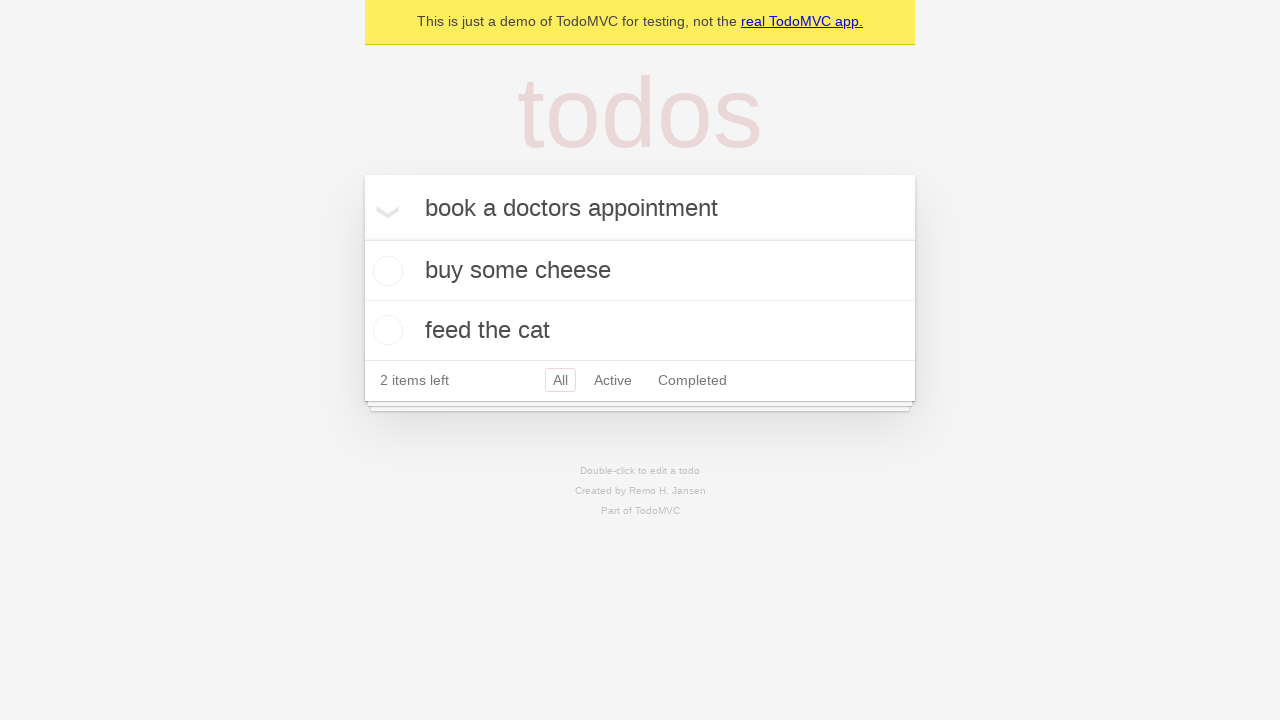

Pressed Enter to create third todo on internal:attr=[placeholder="What needs to be done?"i]
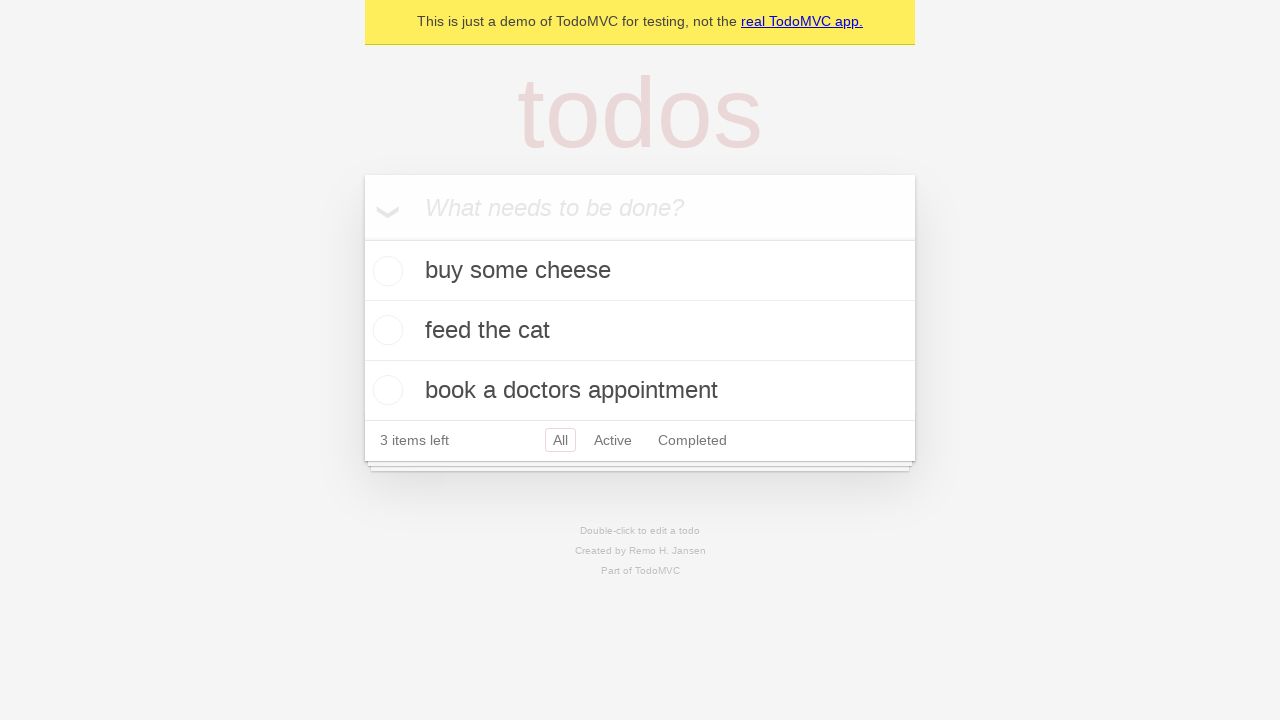

Verified all three todo items have been created
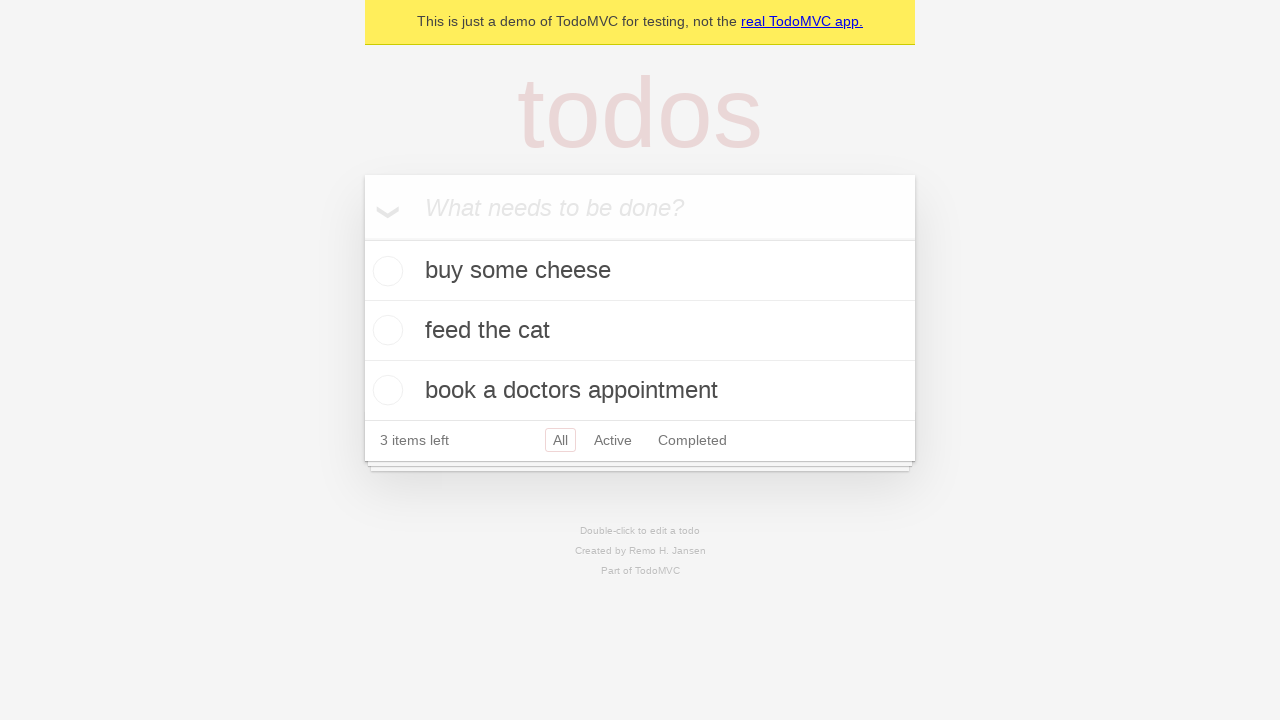

Clicked toggle all checkbox to mark all todos as complete at (362, 238) on internal:label="Mark all as complete"i
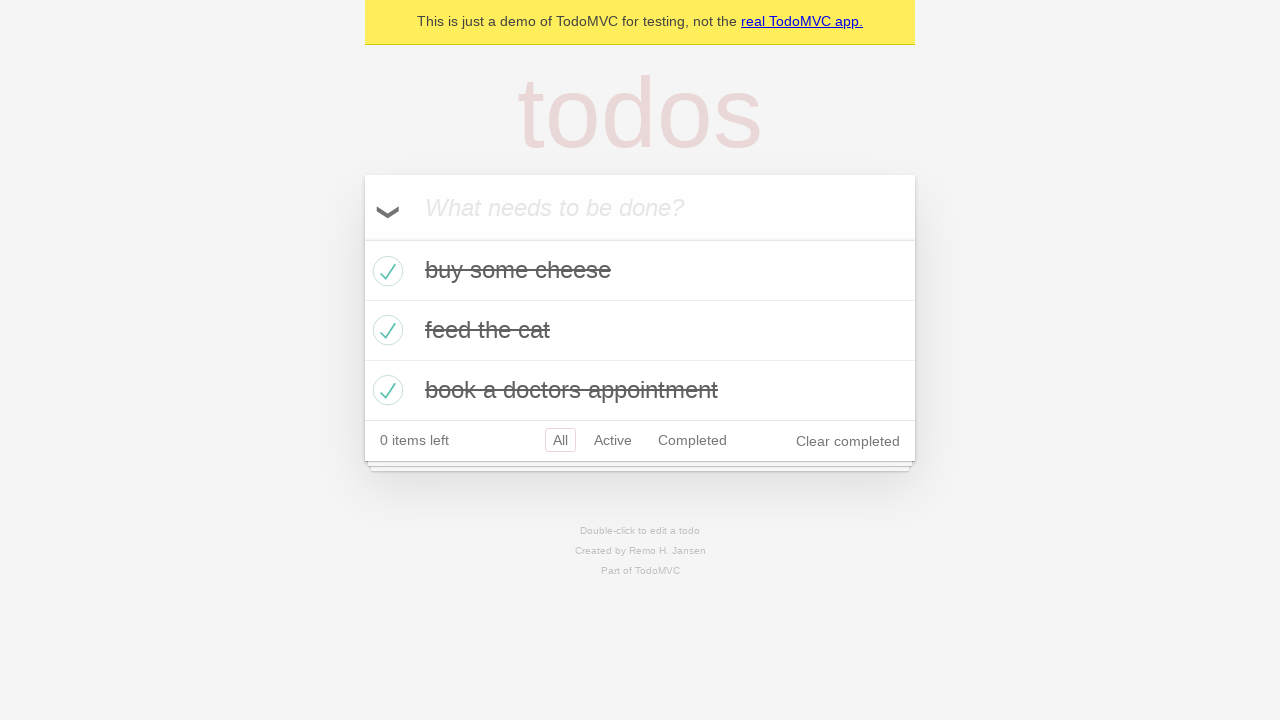

Clicked toggle all checkbox to uncheck and clear complete state of all todos at (362, 238) on internal:label="Mark all as complete"i
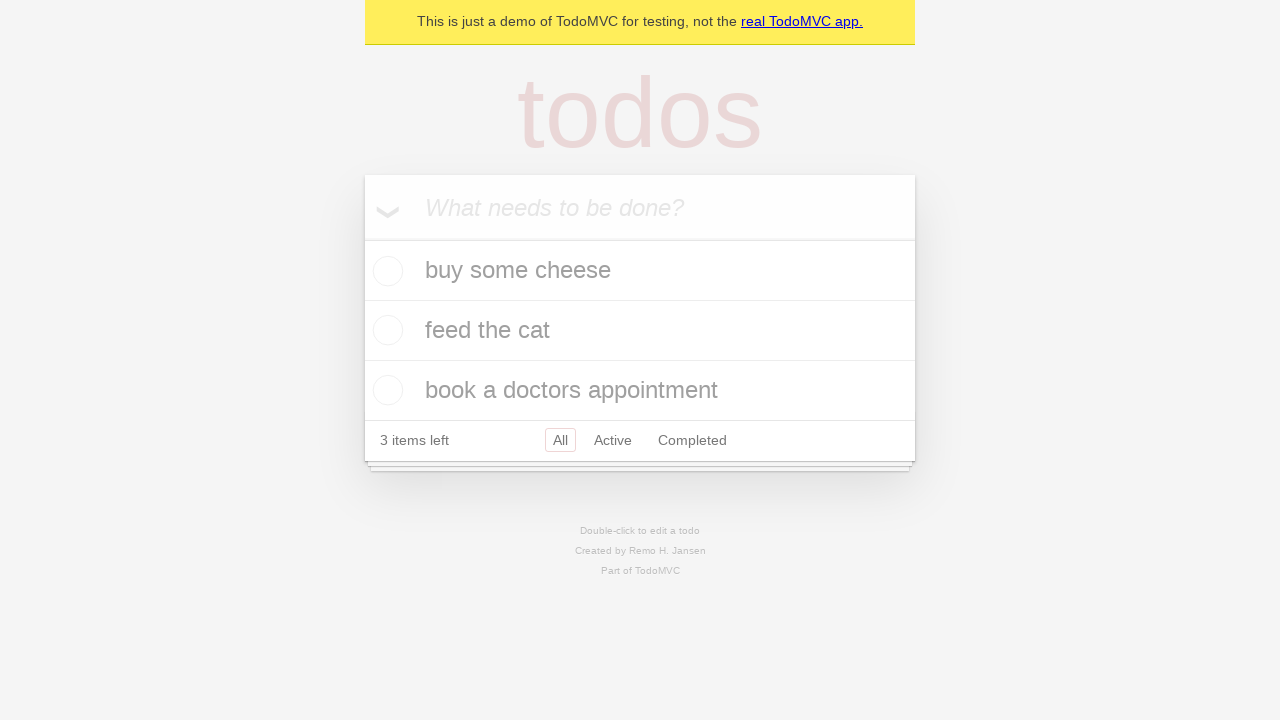

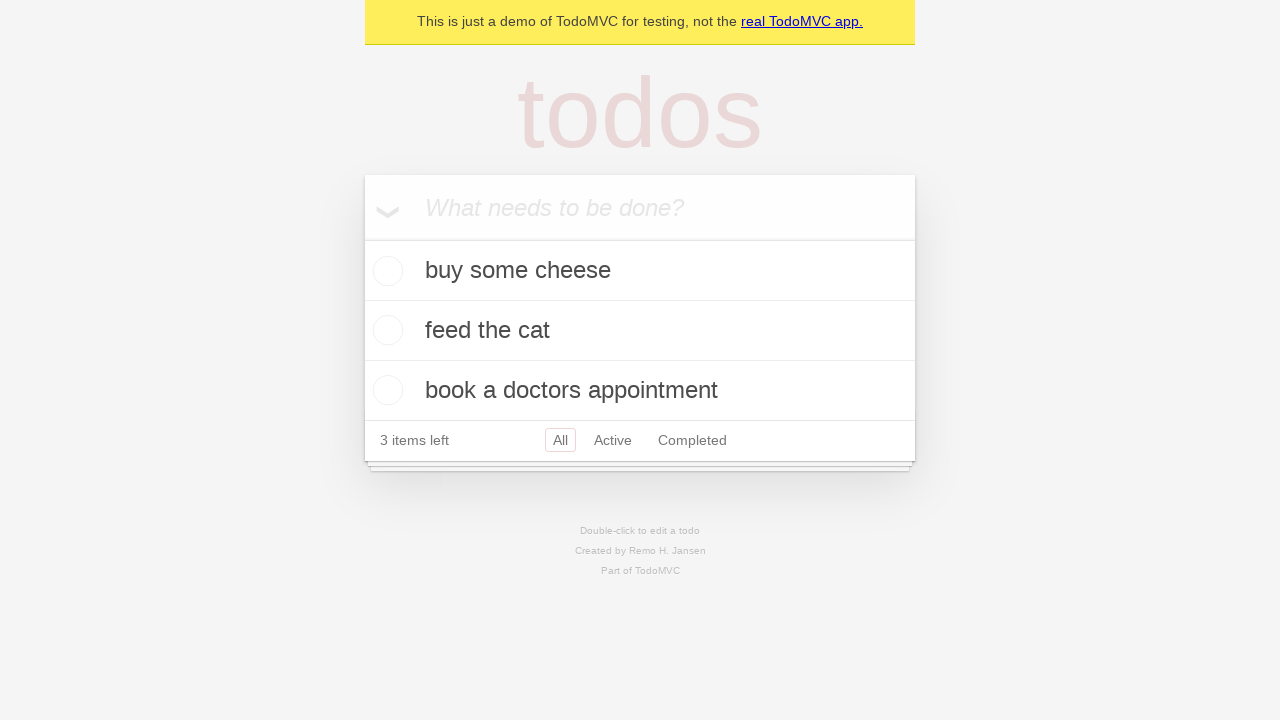